Tests JavaScript Alert functionality by clicking the alert button and accepting the alert

Starting URL: https://the-internet.herokuapp.com/javascript_alerts

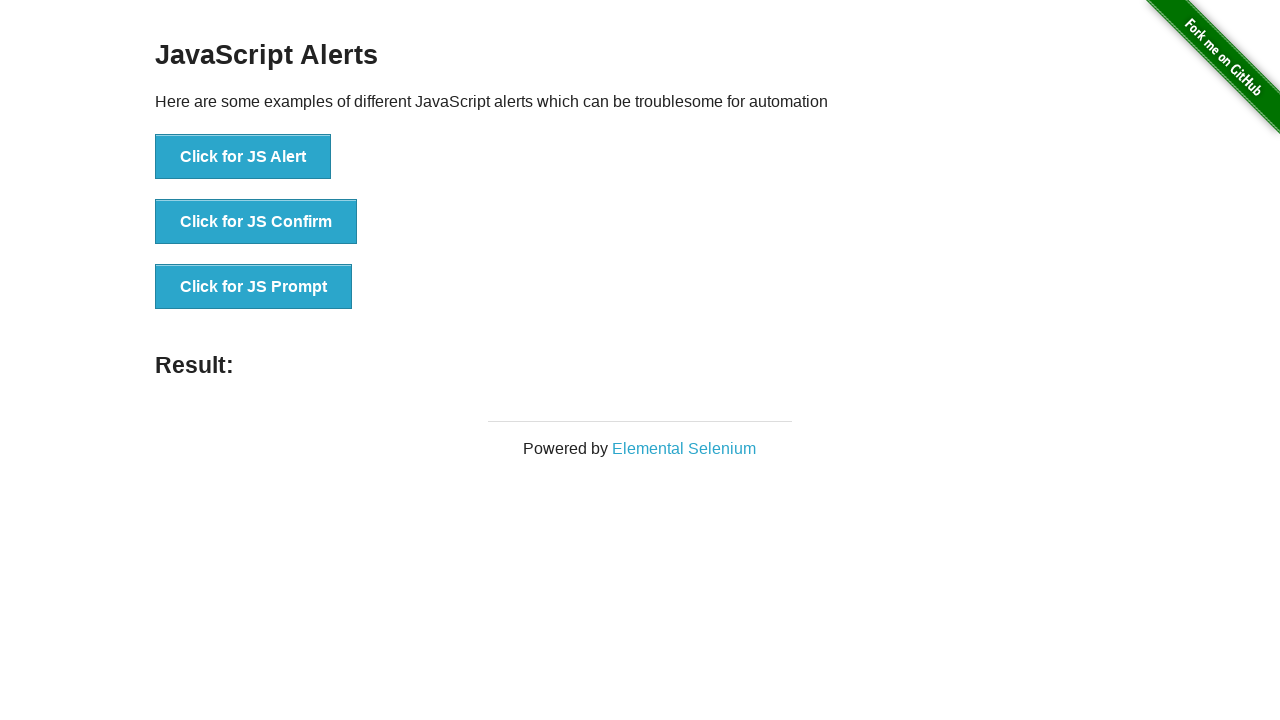

Clicked the JavaScript Alert button at (243, 157) on #content > div > ul > li:nth-child(1) > button
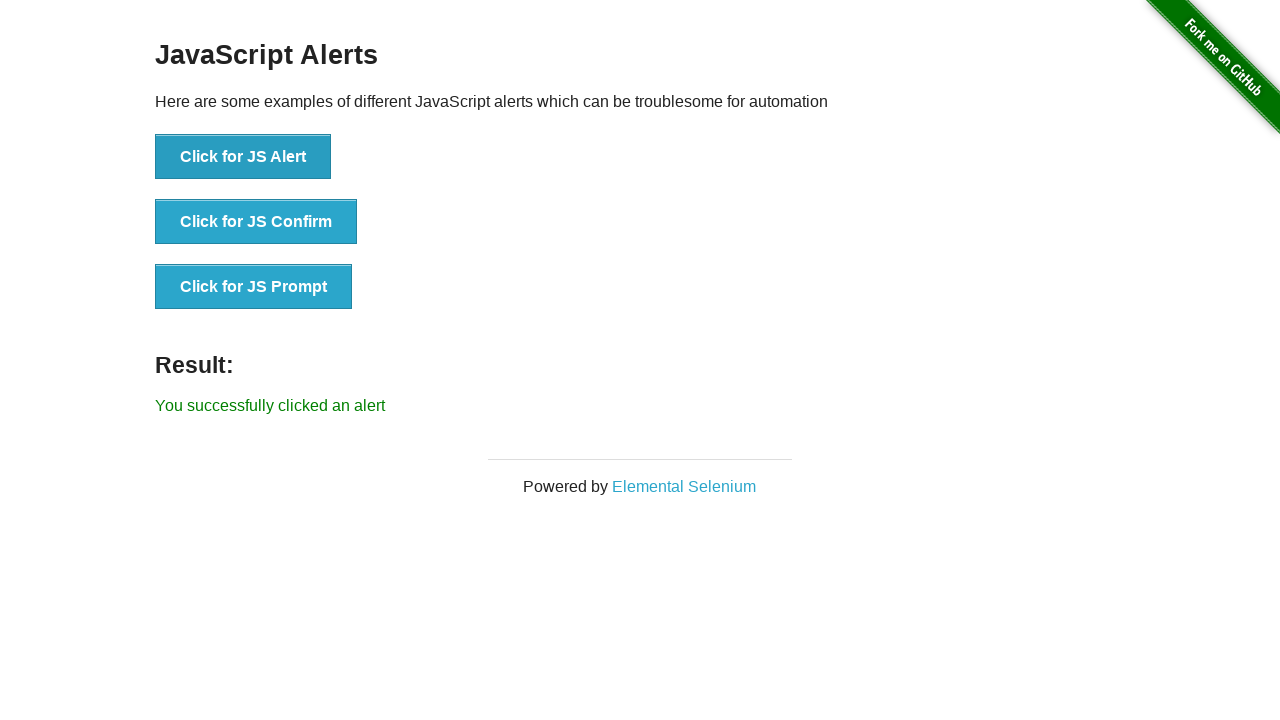

Set up dialog handler to accept alerts
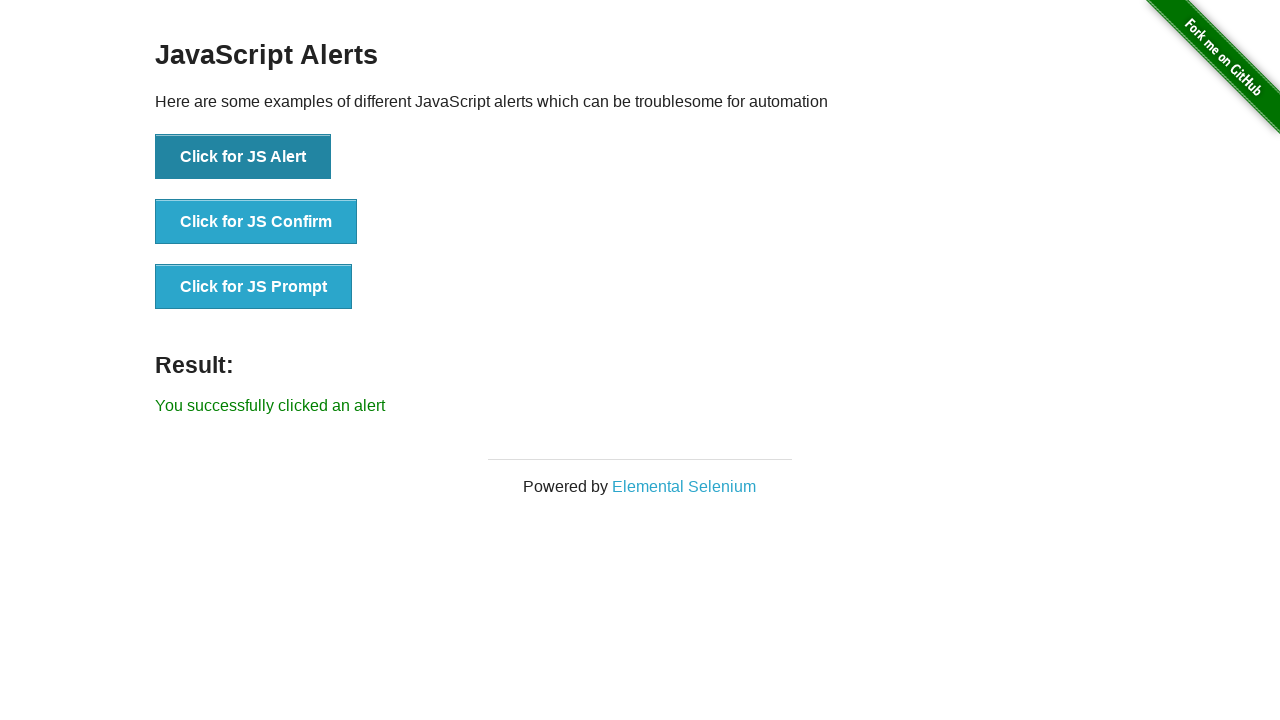

Result message appeared after accepting alert
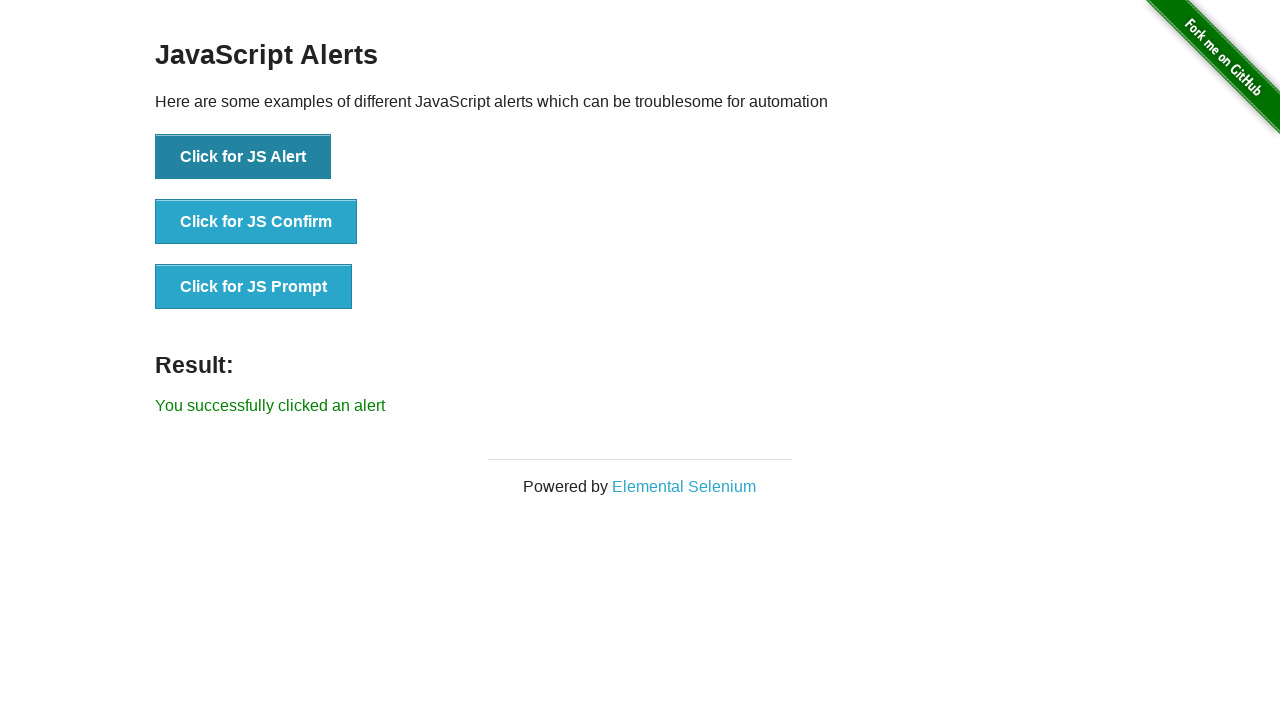

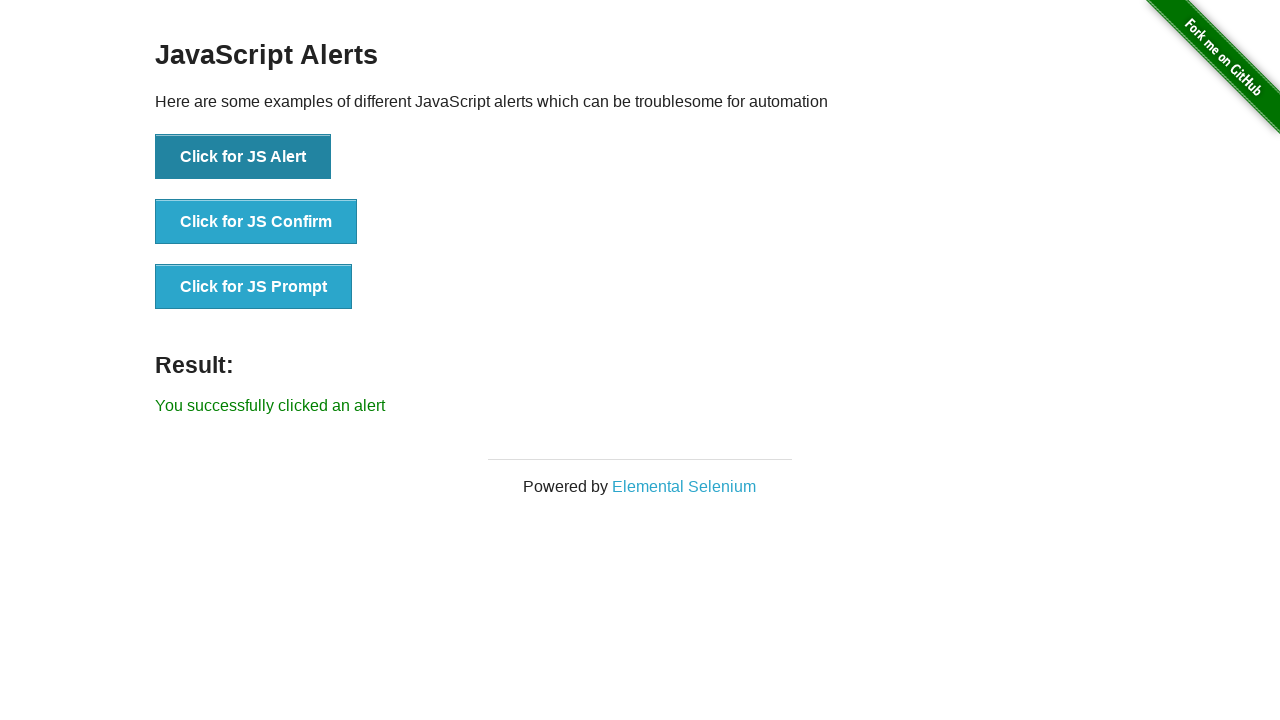